Tests navigation to the Who's Who page from the Pune district homepage and verifies the page loads correctly

Starting URL: https://pune.gov.in/

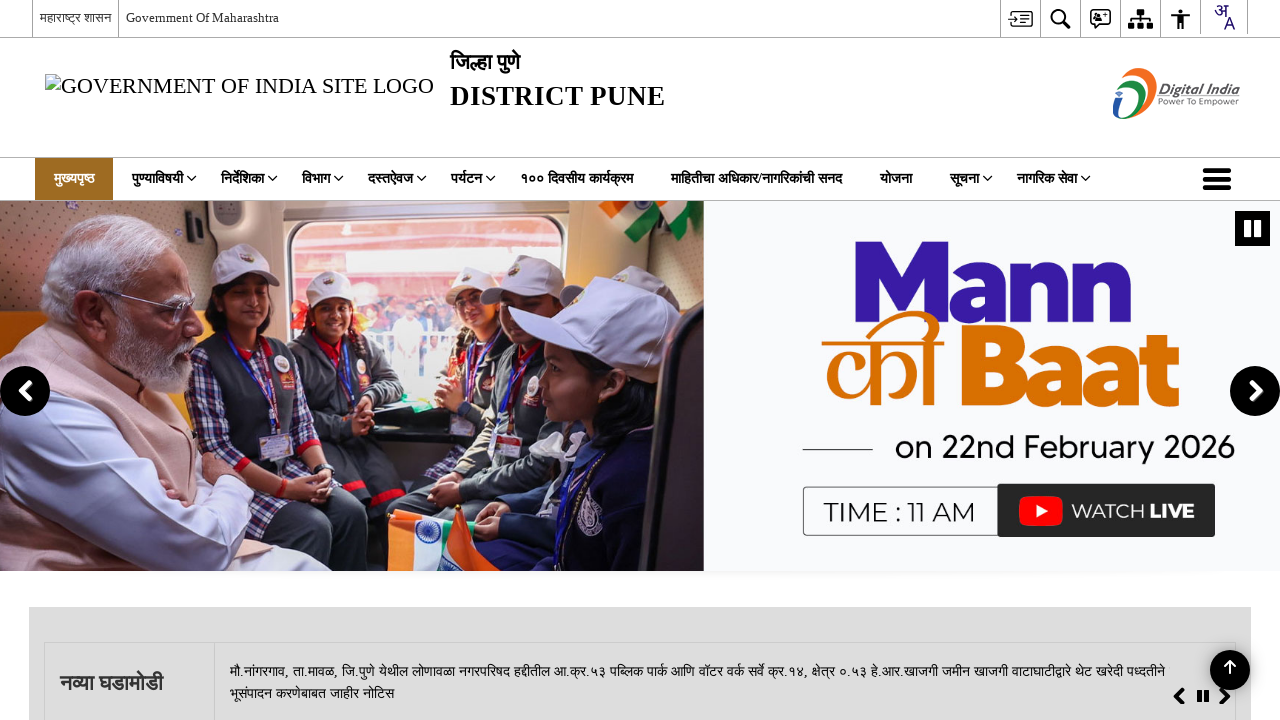

Clicked on the Who's Who link in the navigation at (122, 361) on a[href*='whos-who']
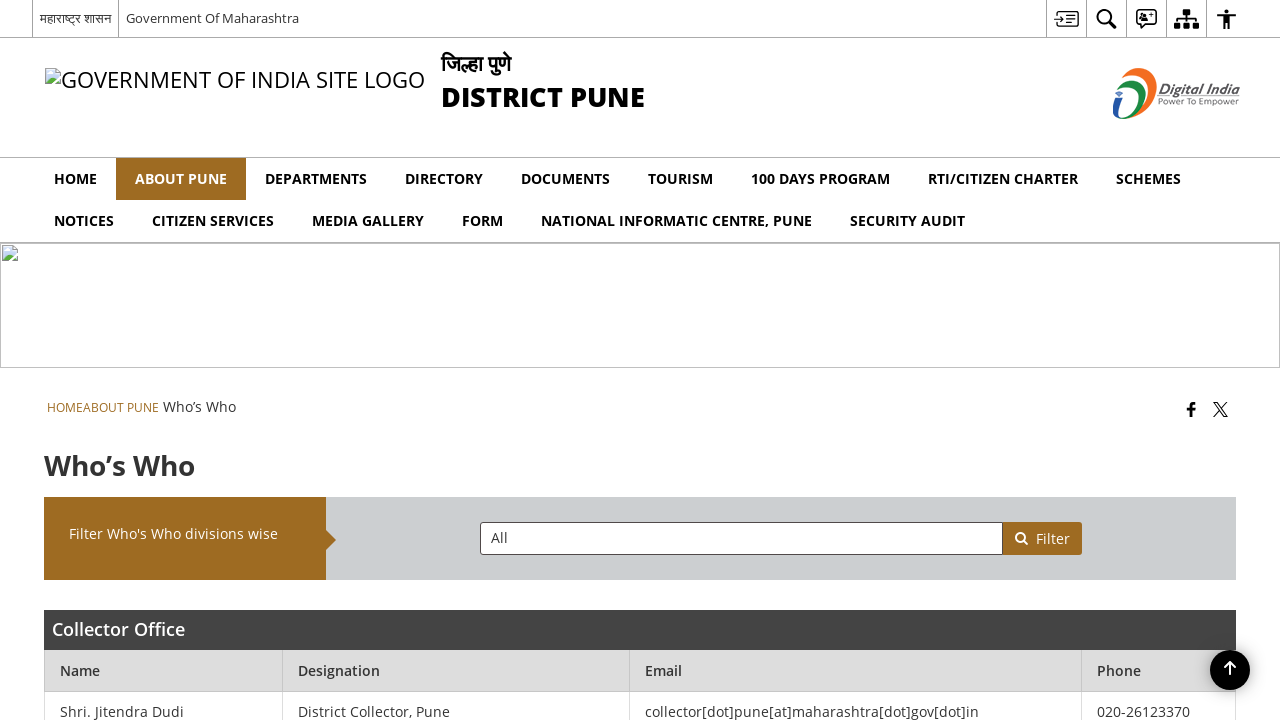

Waited for Who's Who page to fully load (domcontentloaded)
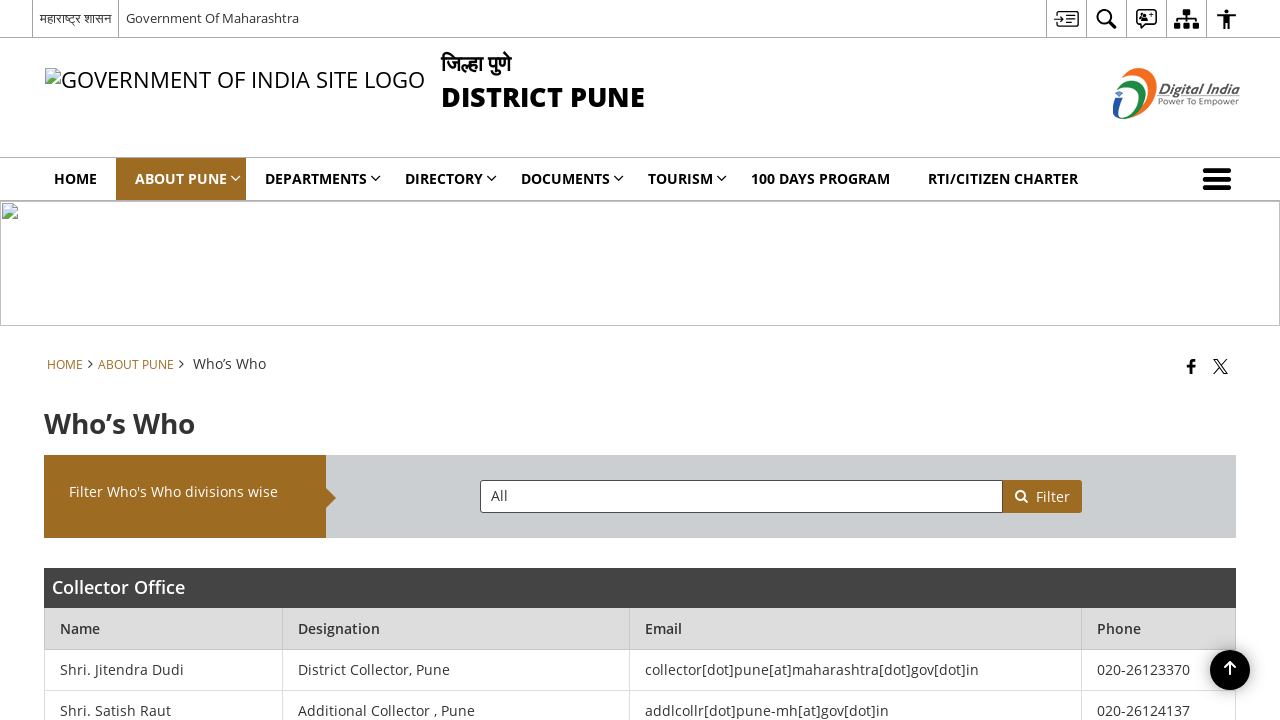

Verified navigation to Who's Who page completed successfully
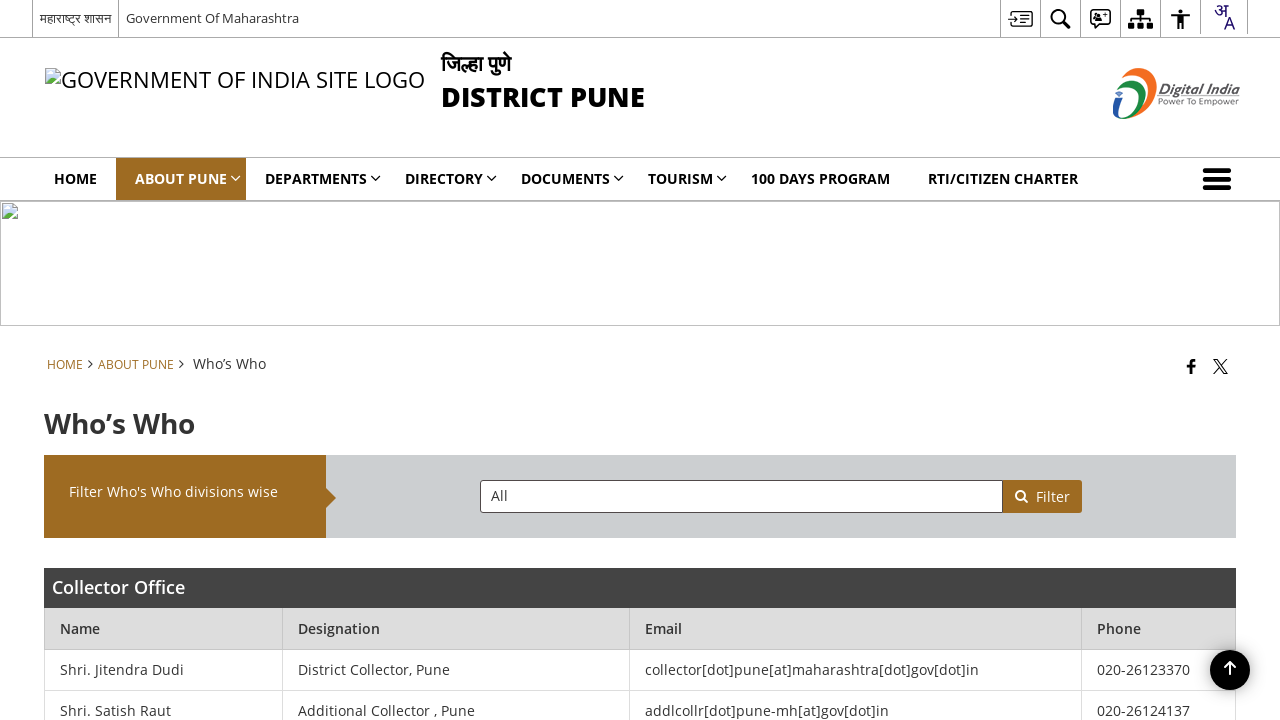

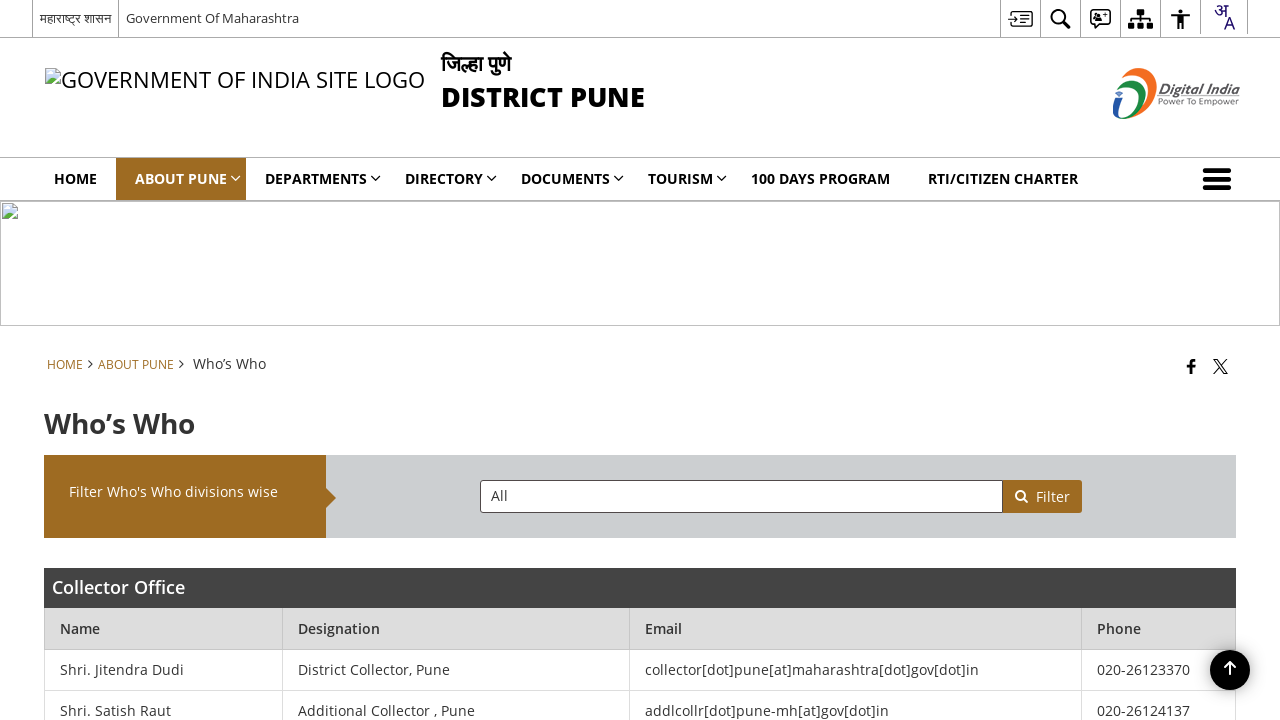